Tests that entered text is trimmed when editing a todo item

Starting URL: https://demo.playwright.dev/todomvc

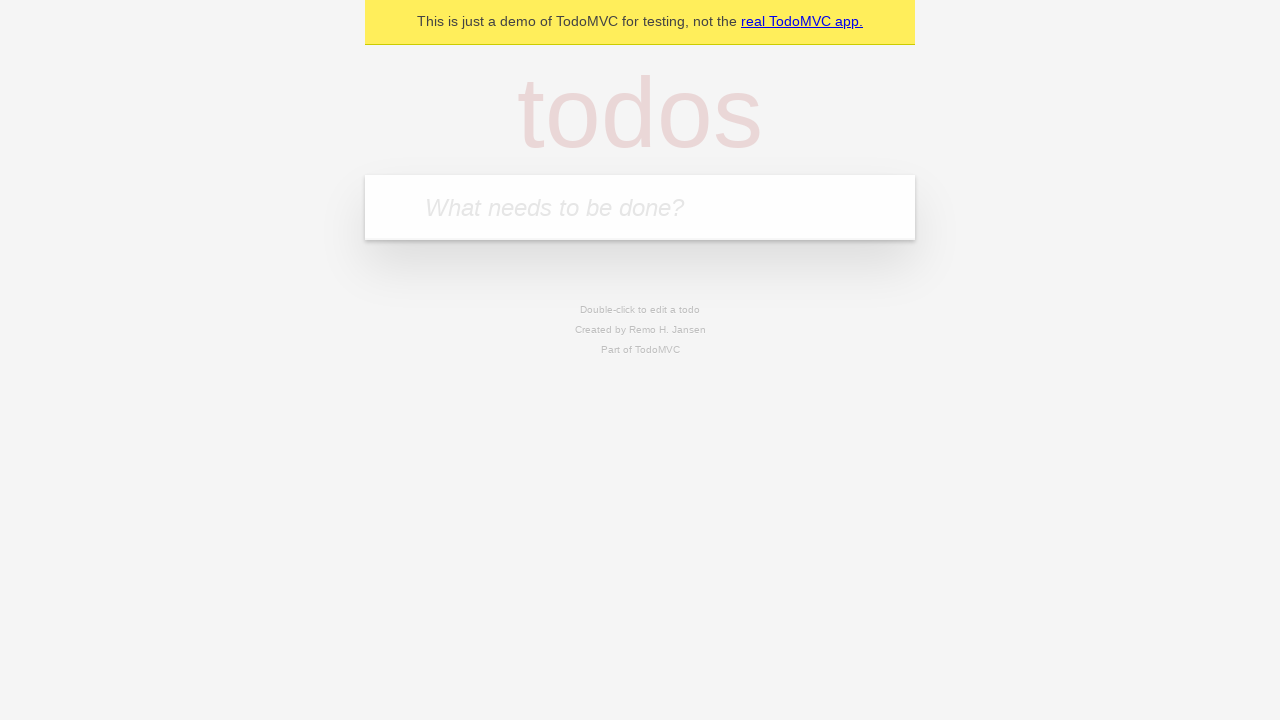

Filled todo input with 'buy some cheese' on internal:attr=[placeholder="What needs to be done?"i]
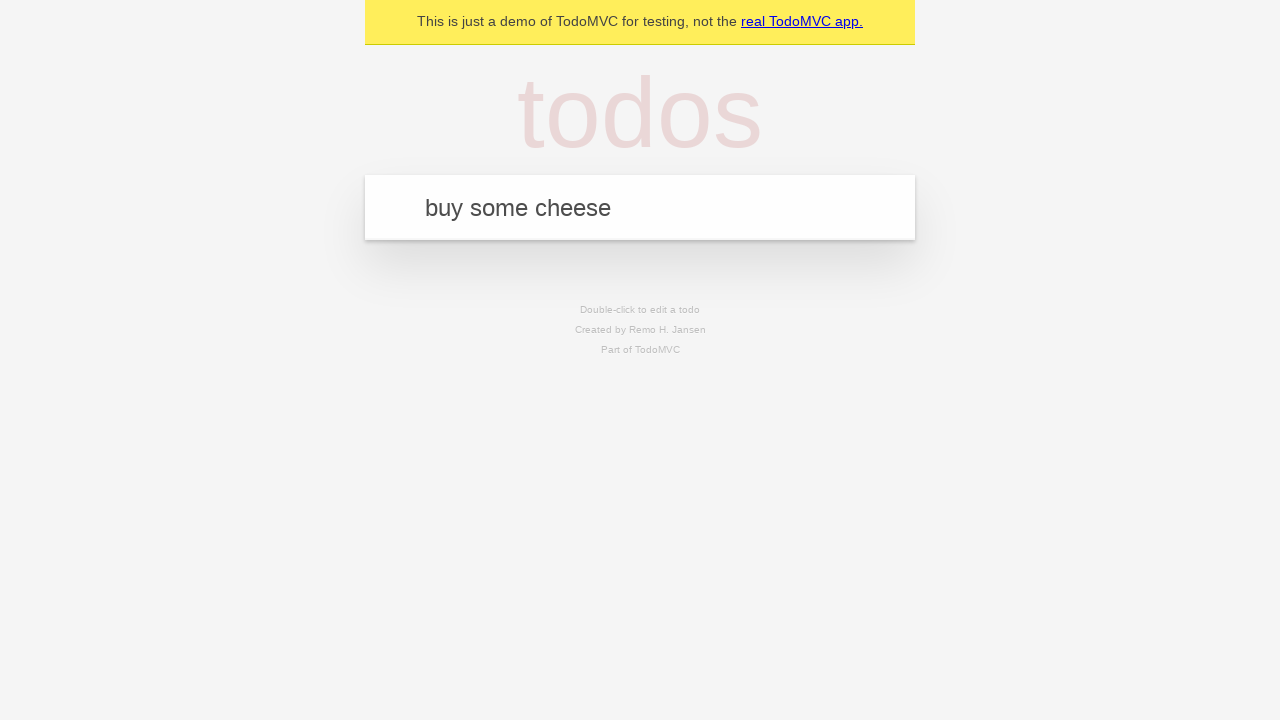

Pressed Enter to create first todo on internal:attr=[placeholder="What needs to be done?"i]
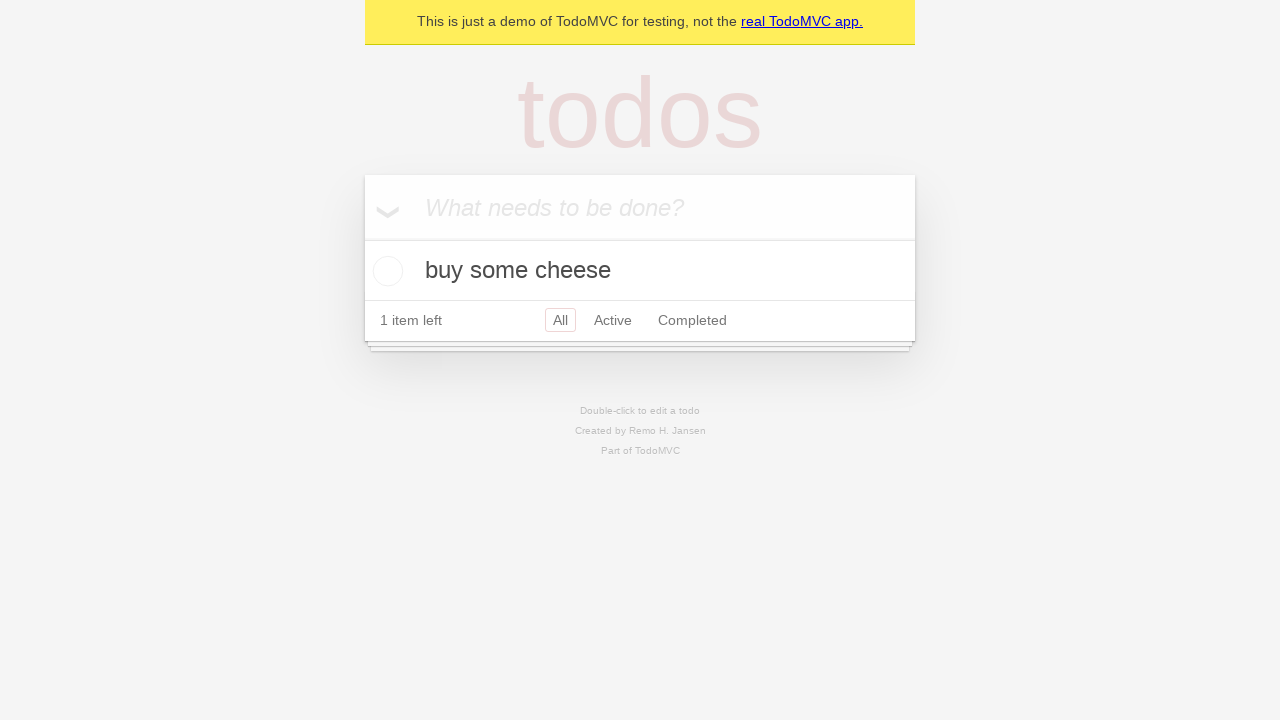

Filled todo input with 'feed the cat' on internal:attr=[placeholder="What needs to be done?"i]
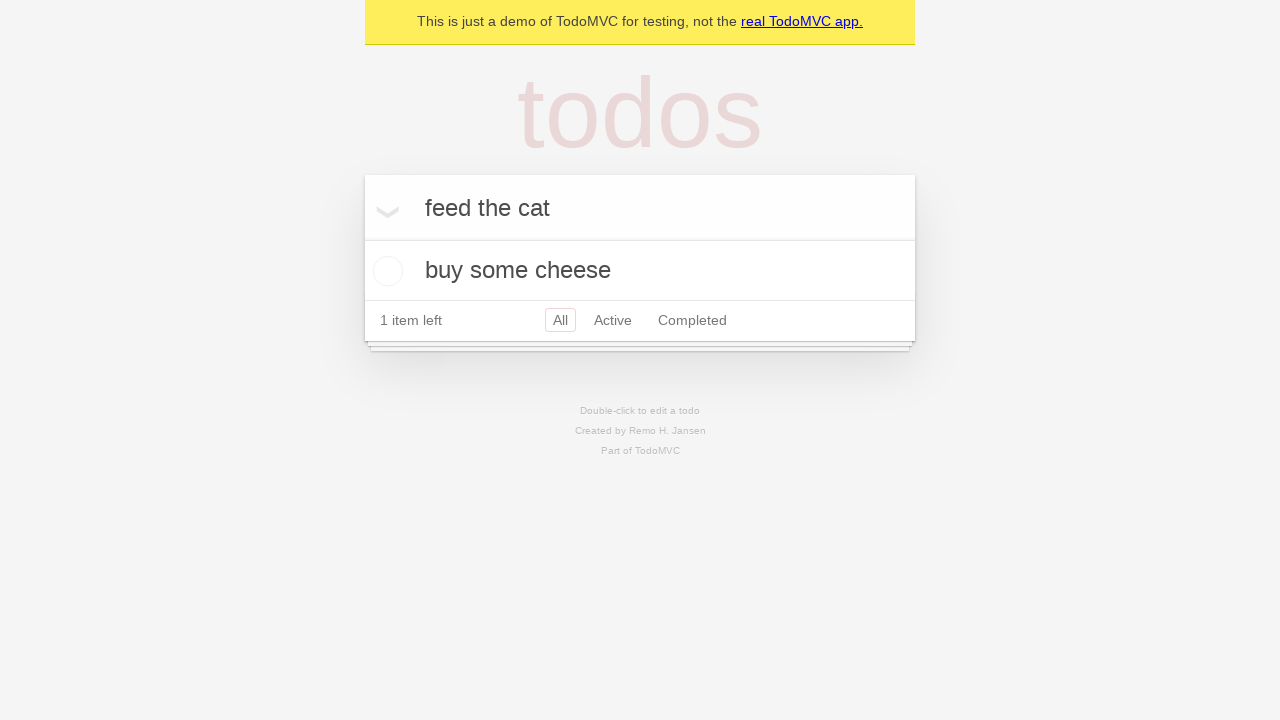

Pressed Enter to create second todo on internal:attr=[placeholder="What needs to be done?"i]
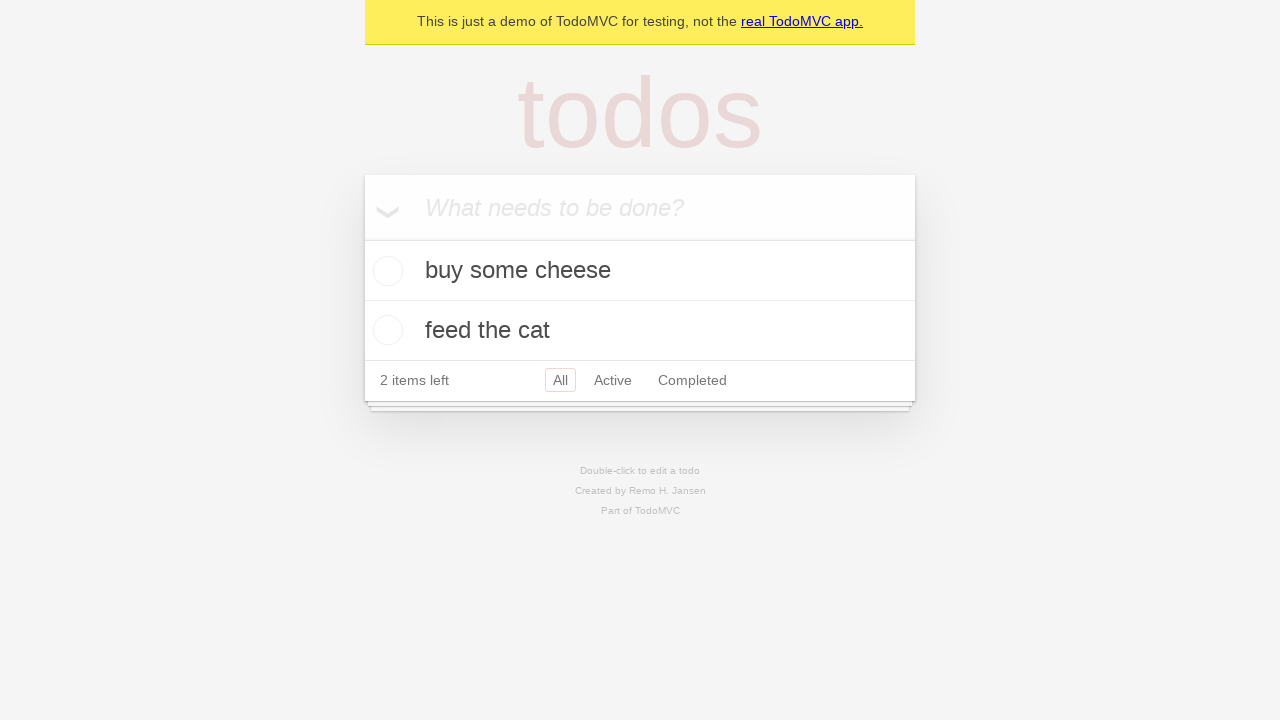

Filled todo input with 'book a doctors appointment' on internal:attr=[placeholder="What needs to be done?"i]
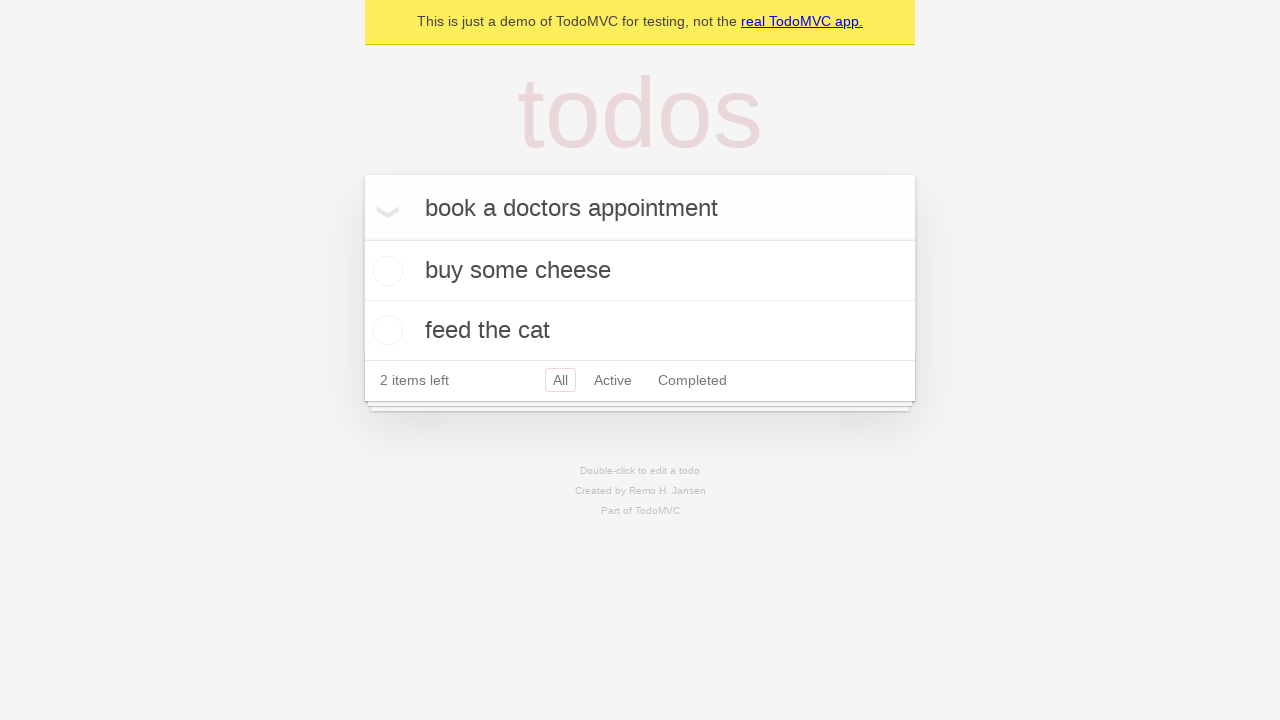

Pressed Enter to create third todo on internal:attr=[placeholder="What needs to be done?"i]
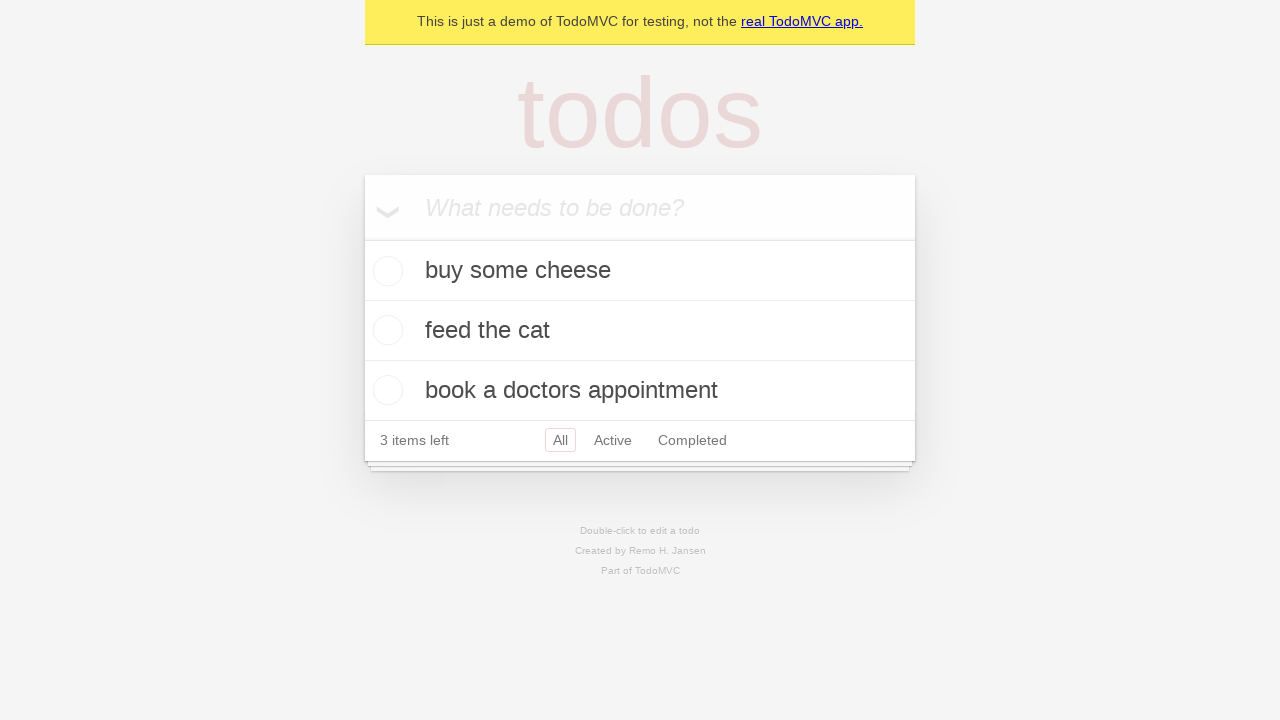

Double-clicked on second todo item to enter edit mode at (640, 331) on internal:testid=[data-testid="todo-item"s] >> nth=1
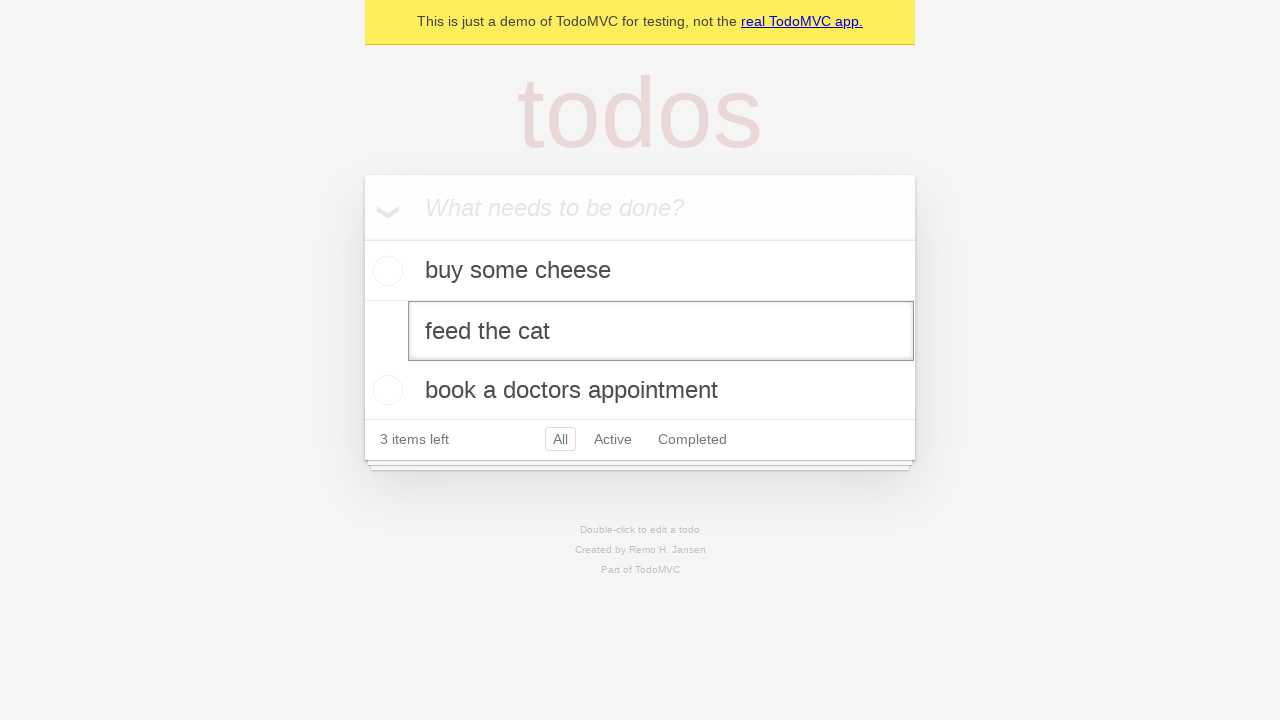

Filled edit field with text containing leading and trailing whitespace on internal:testid=[data-testid="todo-item"s] >> nth=1 >> internal:role=textbox[nam
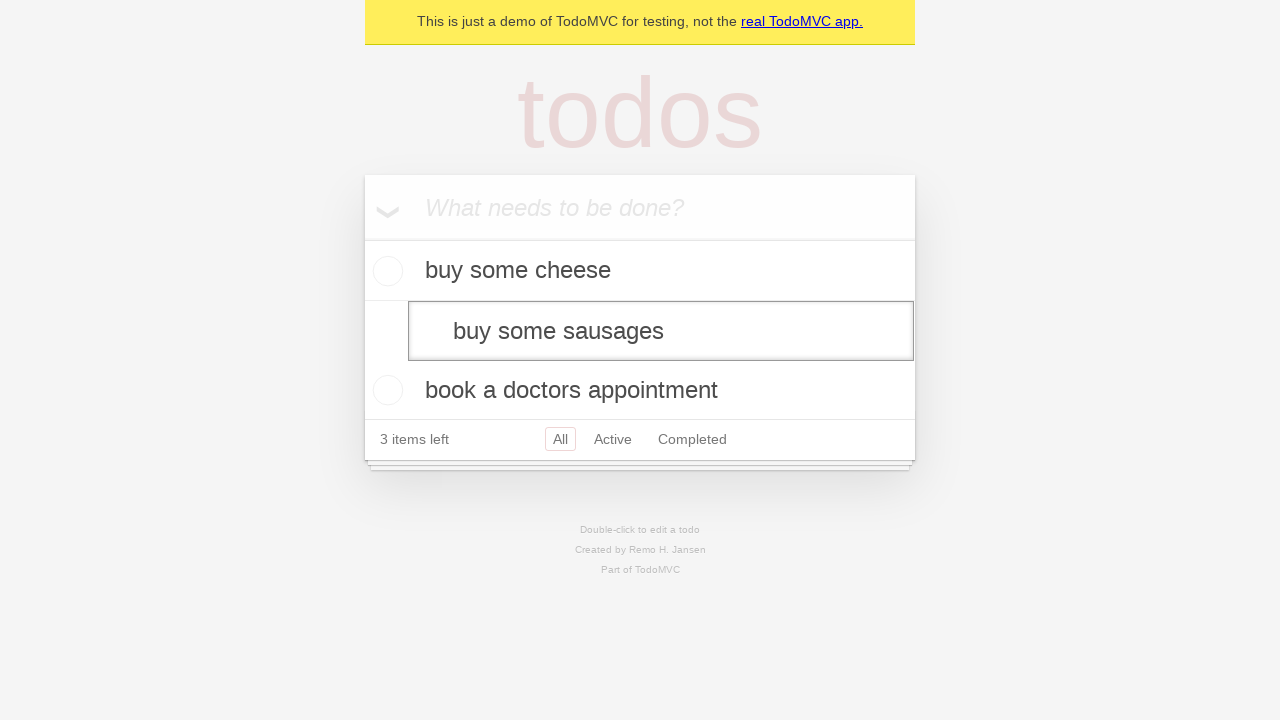

Pressed Enter to confirm edit, verifying text is trimmed on internal:testid=[data-testid="todo-item"s] >> nth=1 >> internal:role=textbox[nam
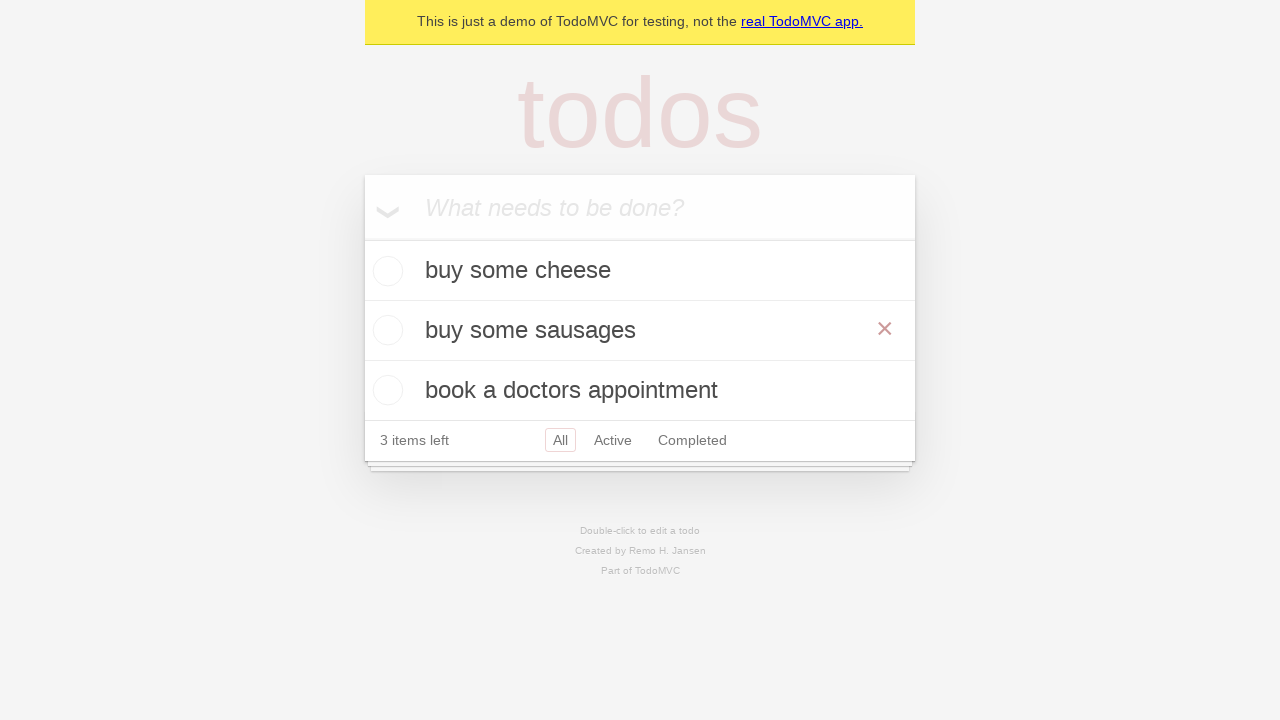

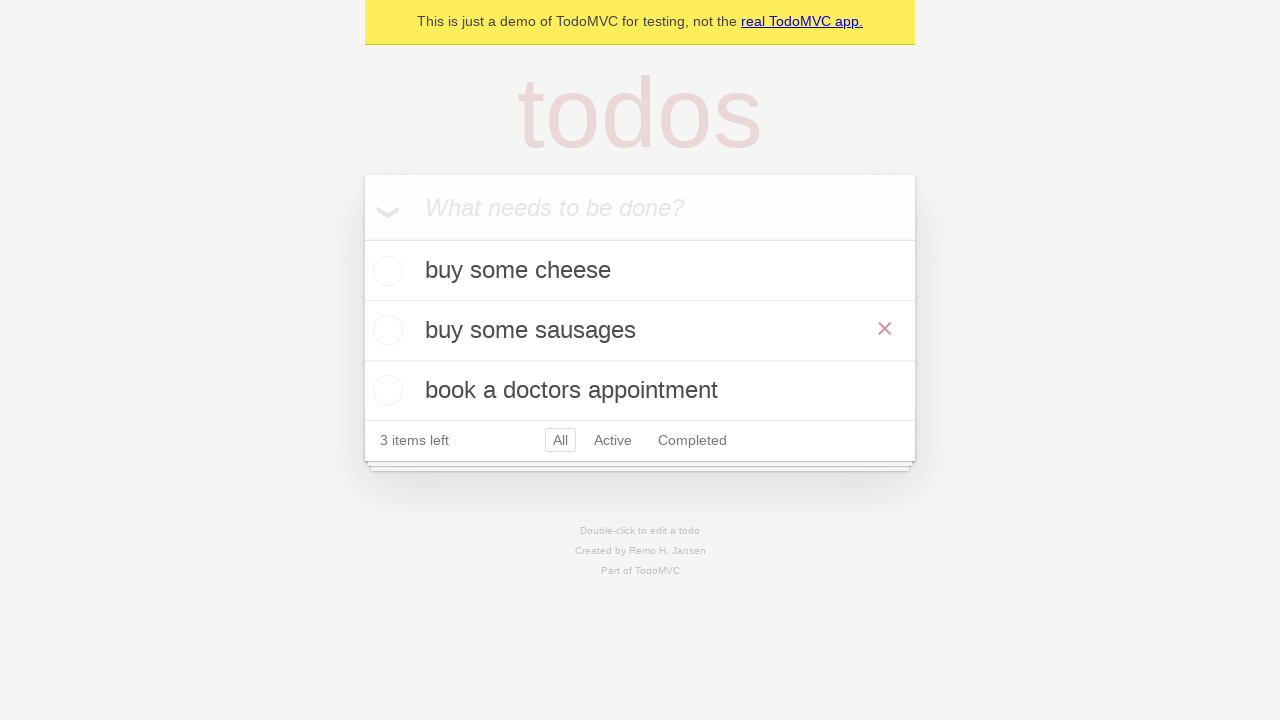